Tests a registration form by filling in personal details including name, address, email, phone, hobbies, gender, language, skills, country, date of birth, and password fields, then submitting the form

Starting URL: https://demo.automationtesting.in/Register.html

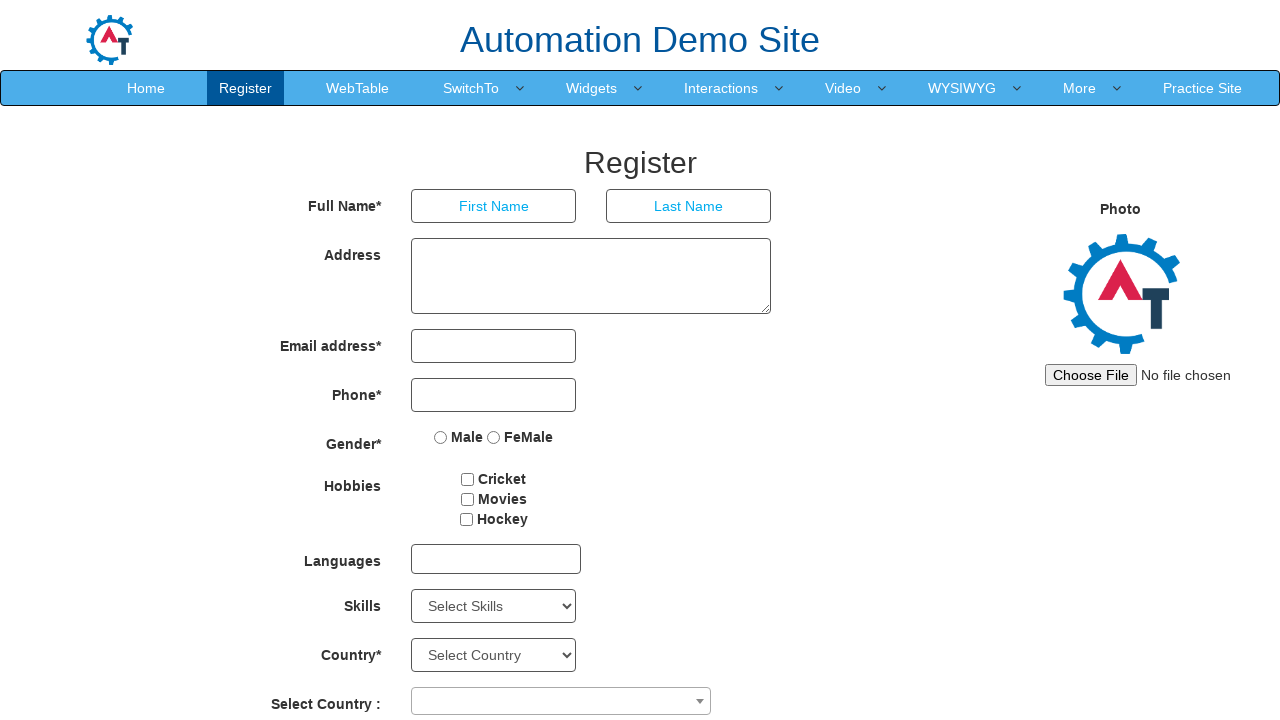

Filled First Name field with 'Rajesh' on //input[@placeholder='First Name']
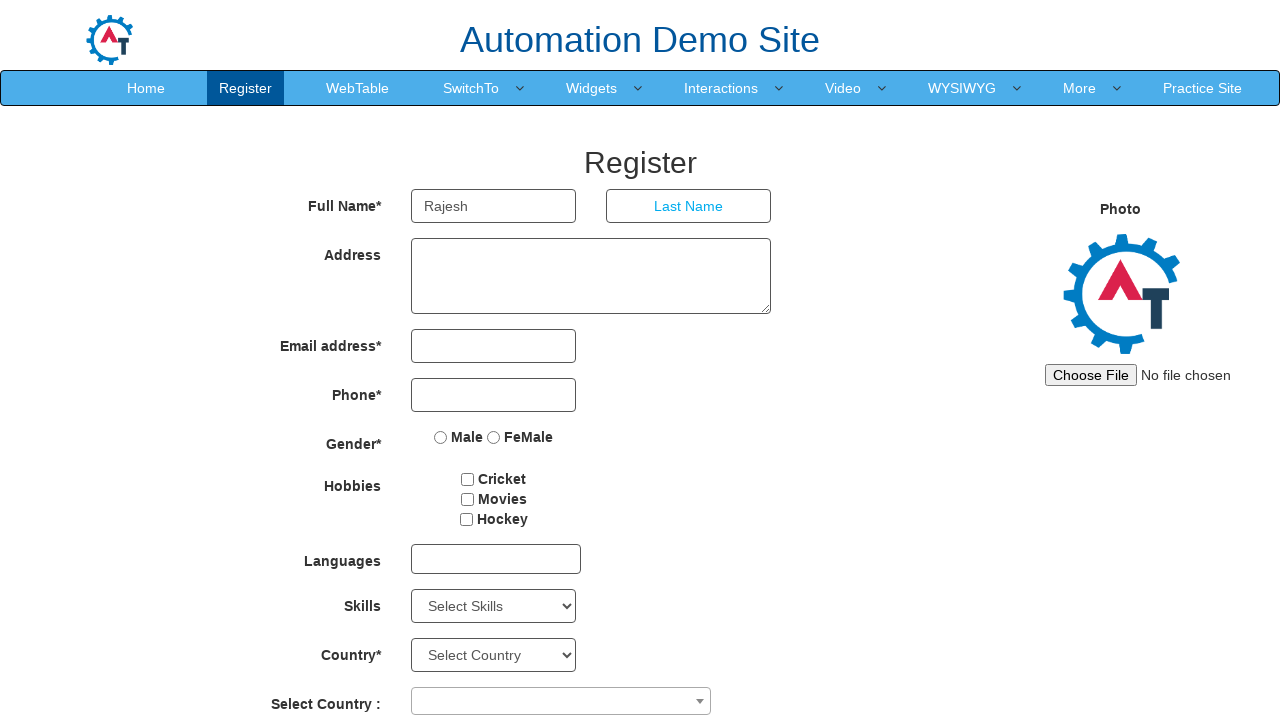

Filled Last Name field with 'Patel' on //input[@placeholder='Last Name']
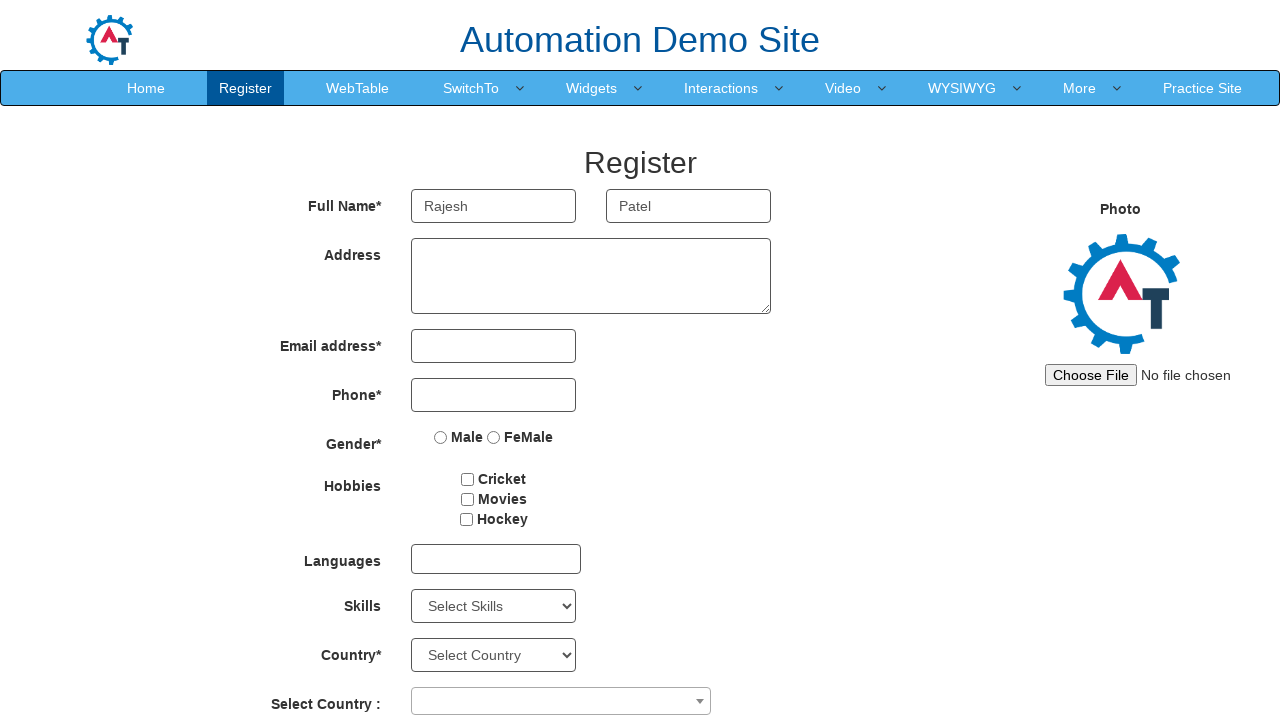

Filled Address field with '123 Main Street' on //textarea[@ng-model='Adress']
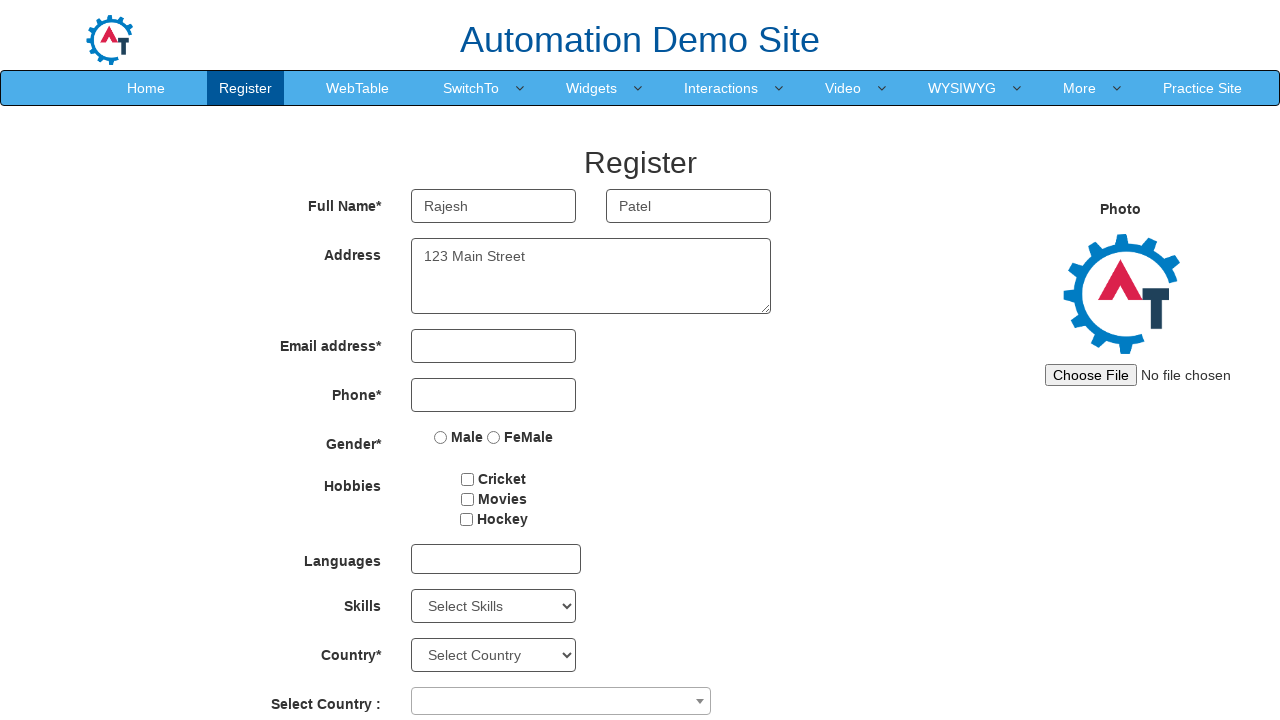

Filled Email field with 'rajesh.patel@example.com' on //input[@ng-model='EmailAdress']
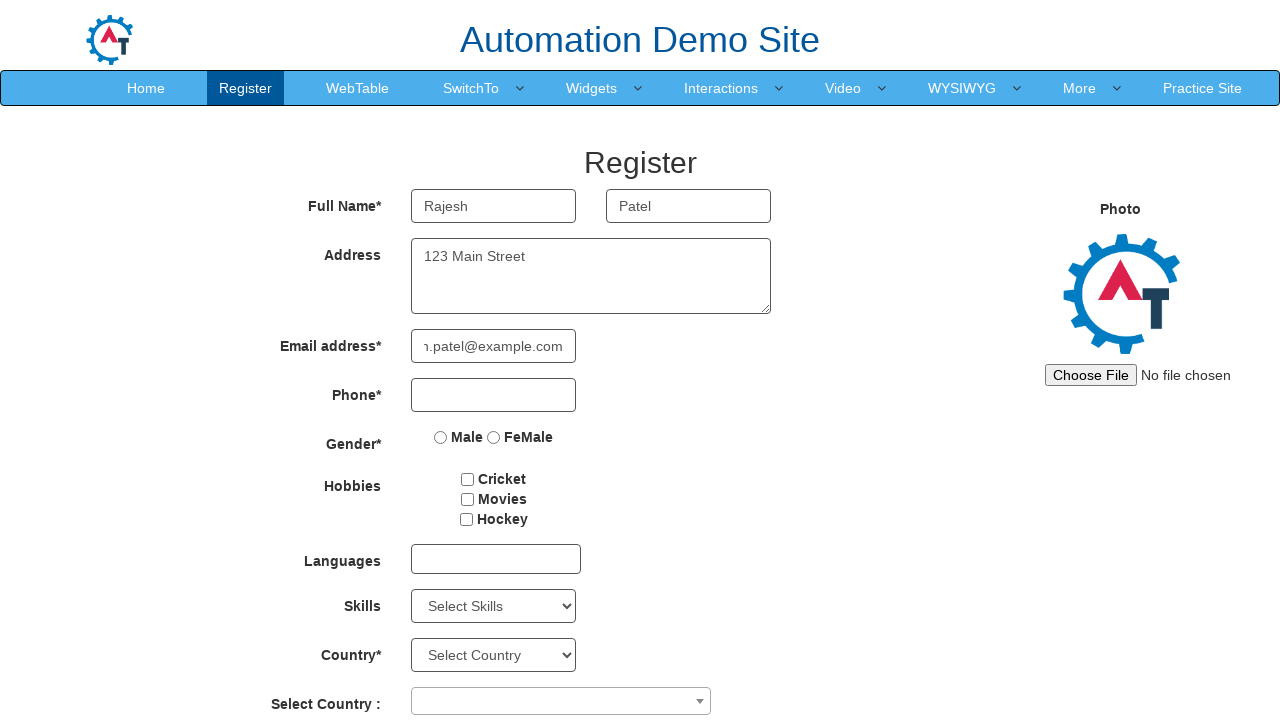

Filled Phone field with '9876543210' on //input[@ng-model='Phone']
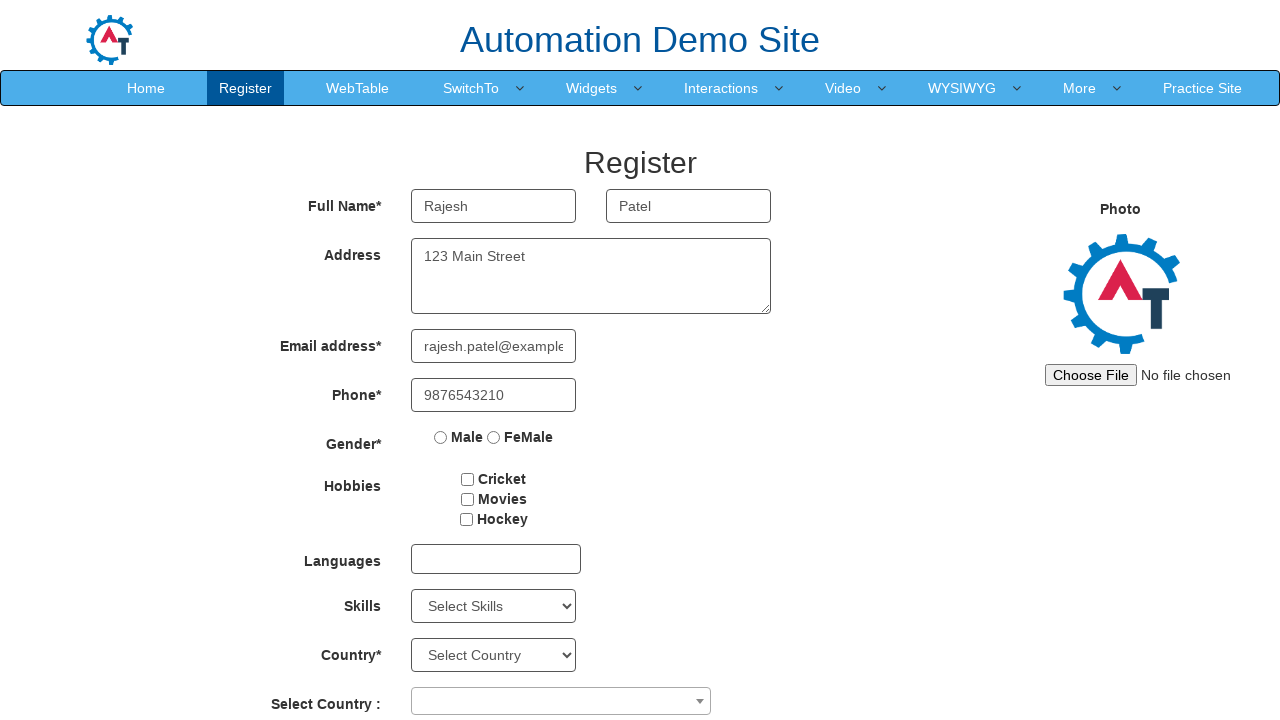

Selected Cricket hobby at (468, 479) on xpath=//input[@value='Cricket']
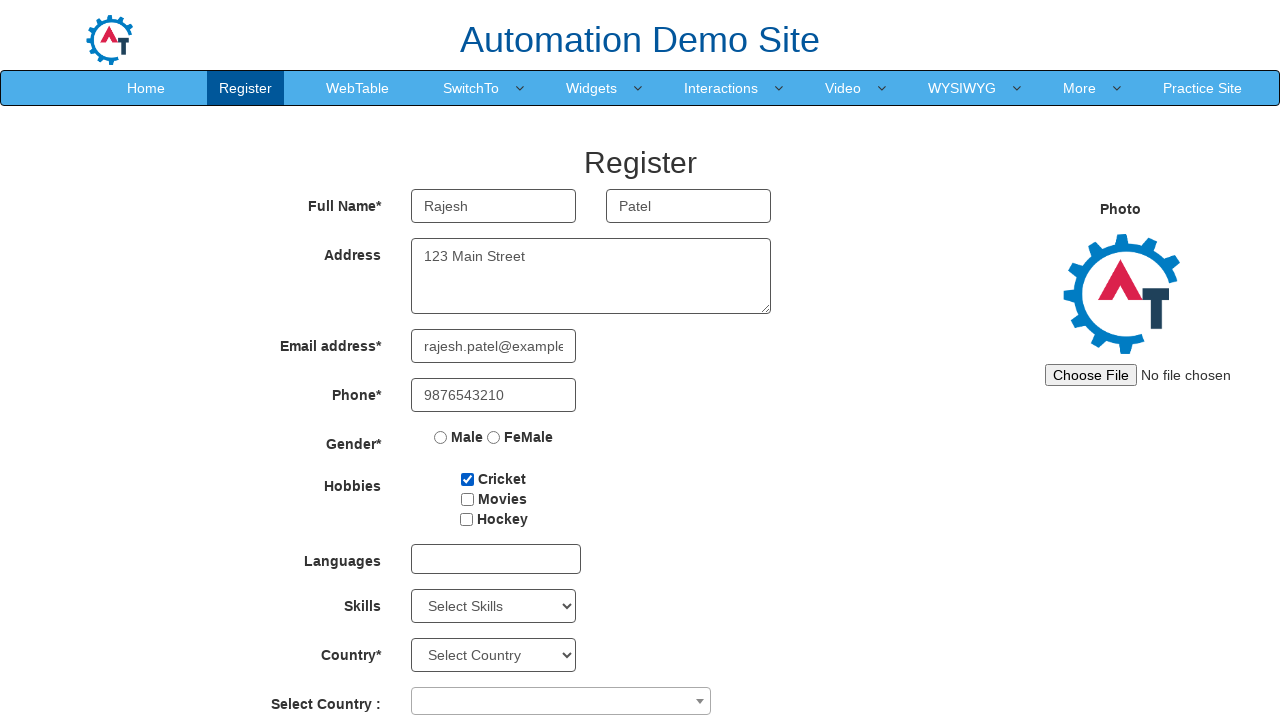

Selected Movies hobby at (467, 499) on xpath=//input[@value='Movies']
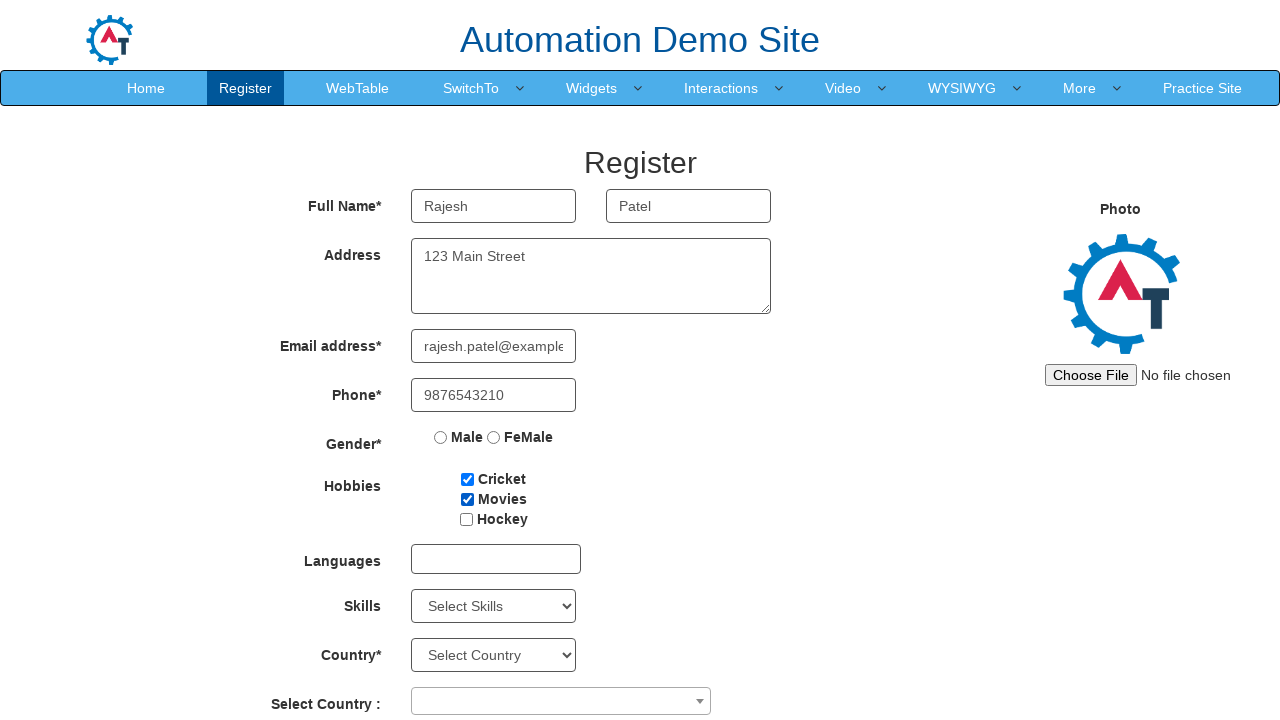

Selected Male gender at (441, 437) on xpath=//input[@value='Male']
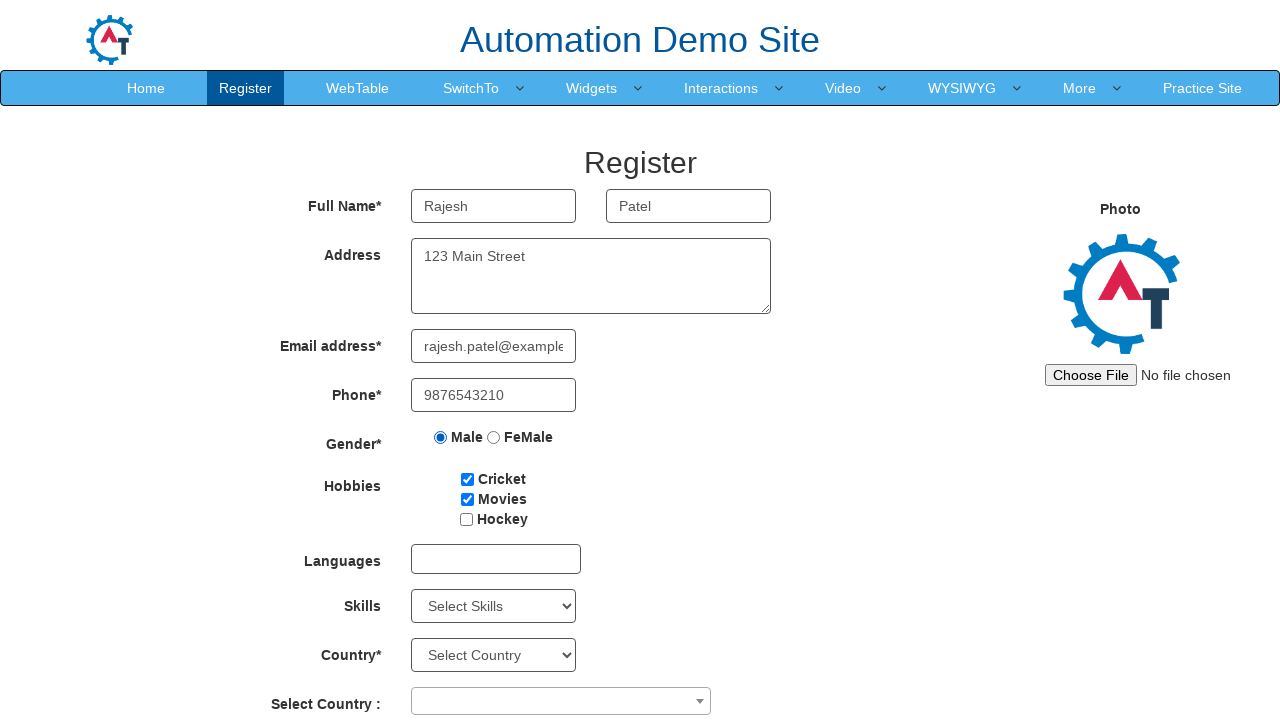

Clicked language dropdown to open at (496, 559) on xpath=//div[@id='msdd']
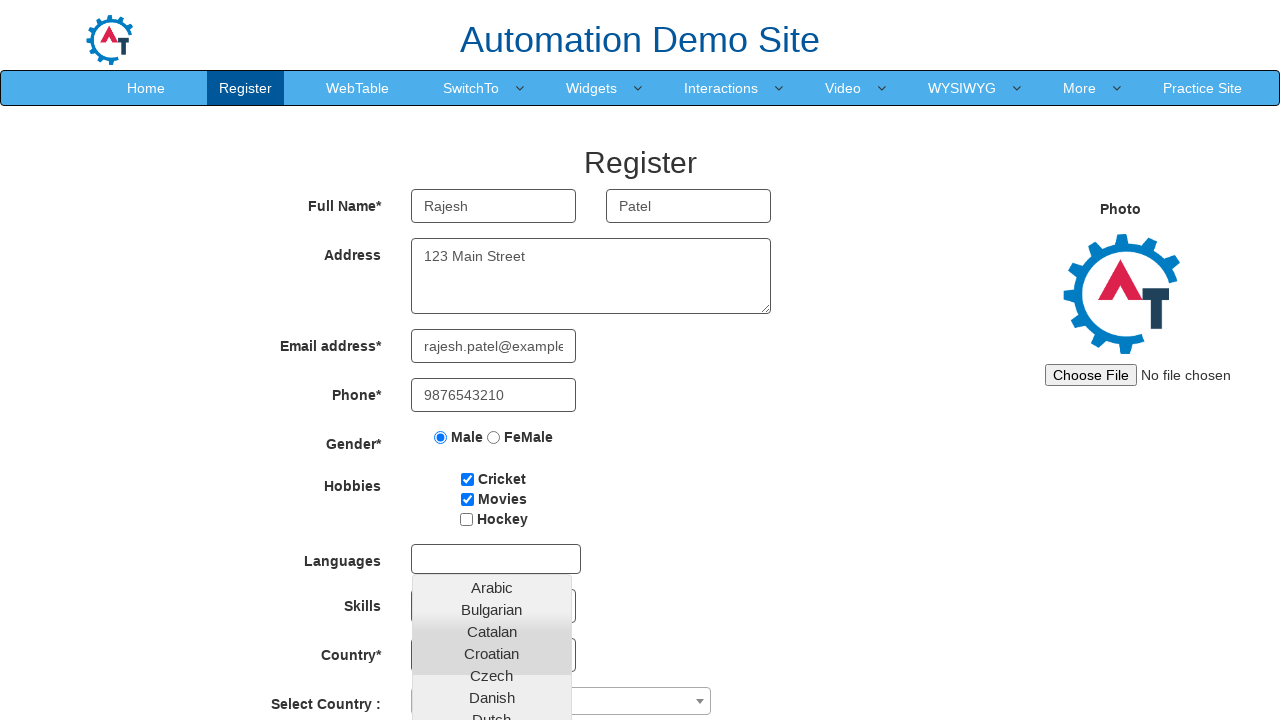

Selected English language at (492, 457) on a:text('English')
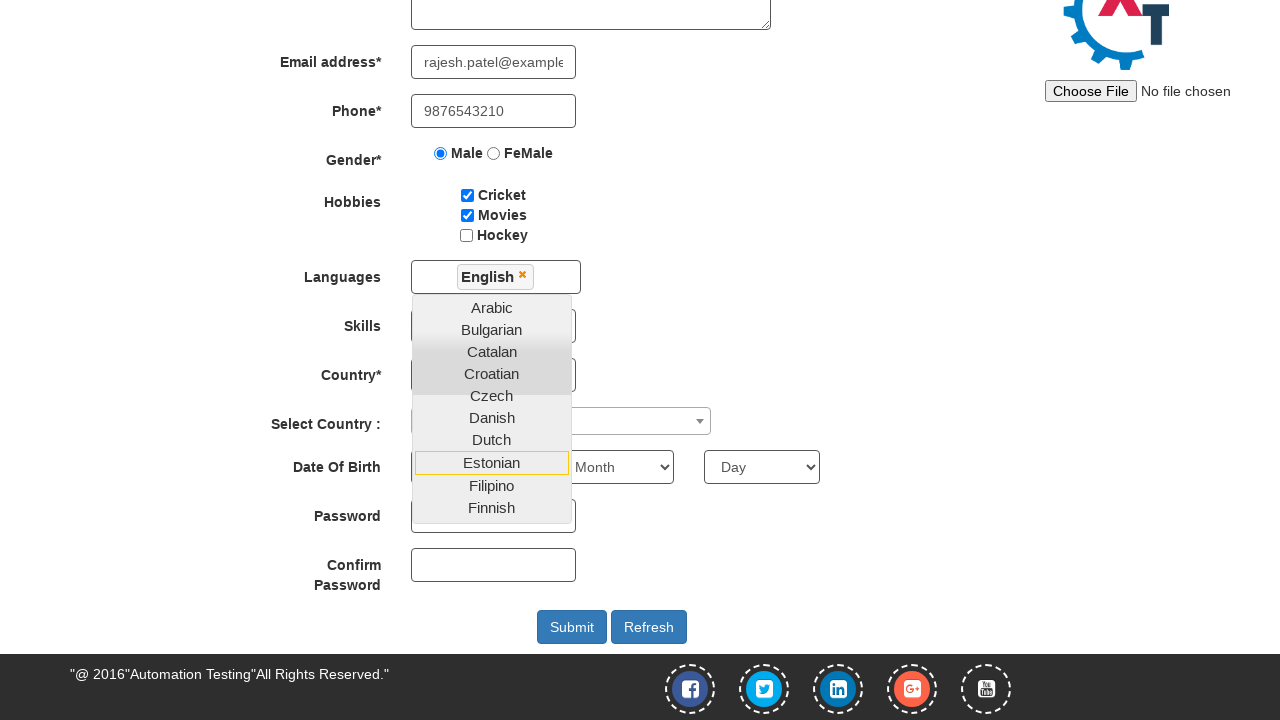

Clicked outside to close language dropdown at (640, 35) on .row
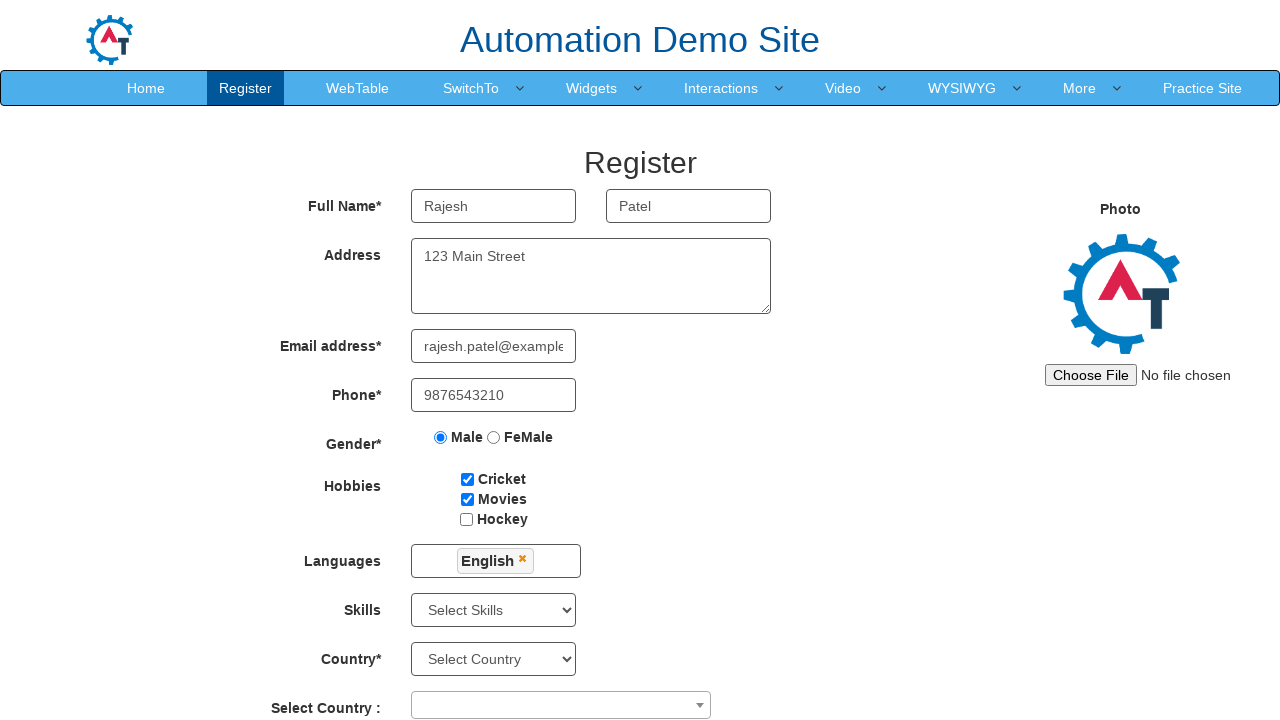

Selected Java from Skills dropdown on //select[@id='Skills']
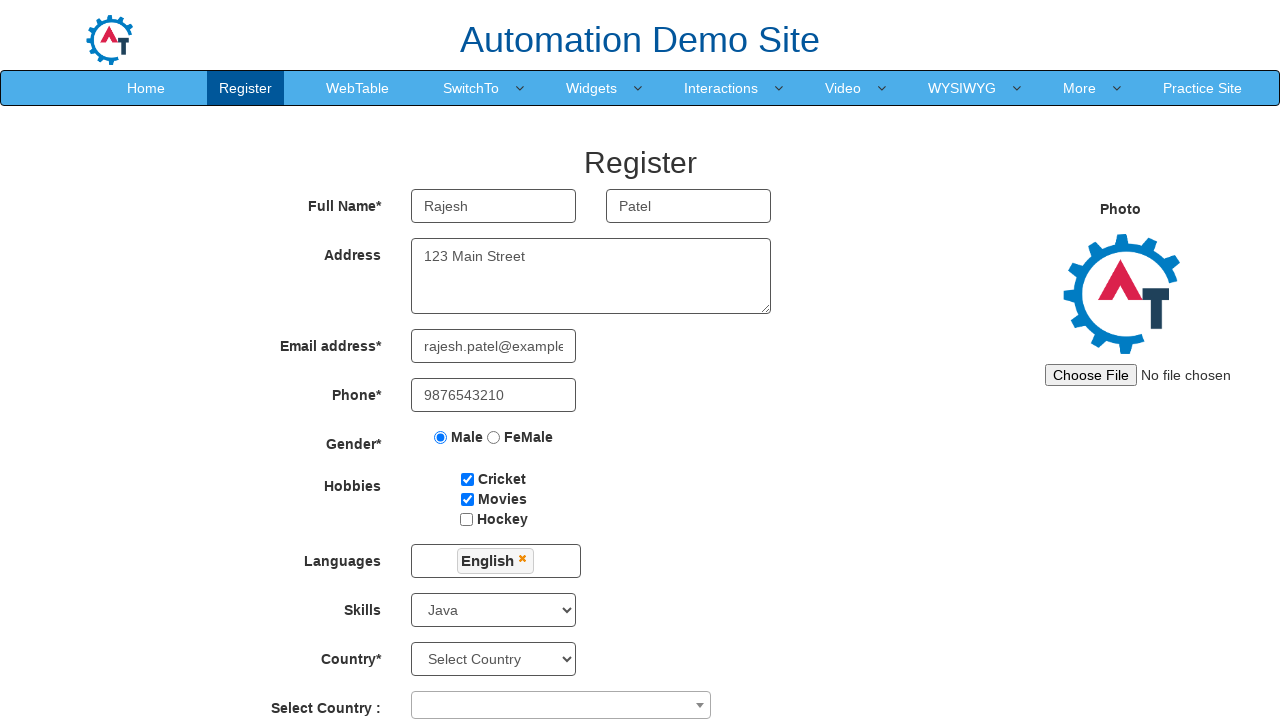

Clicked outside to close Skills dropdown at (640, 35) on .row
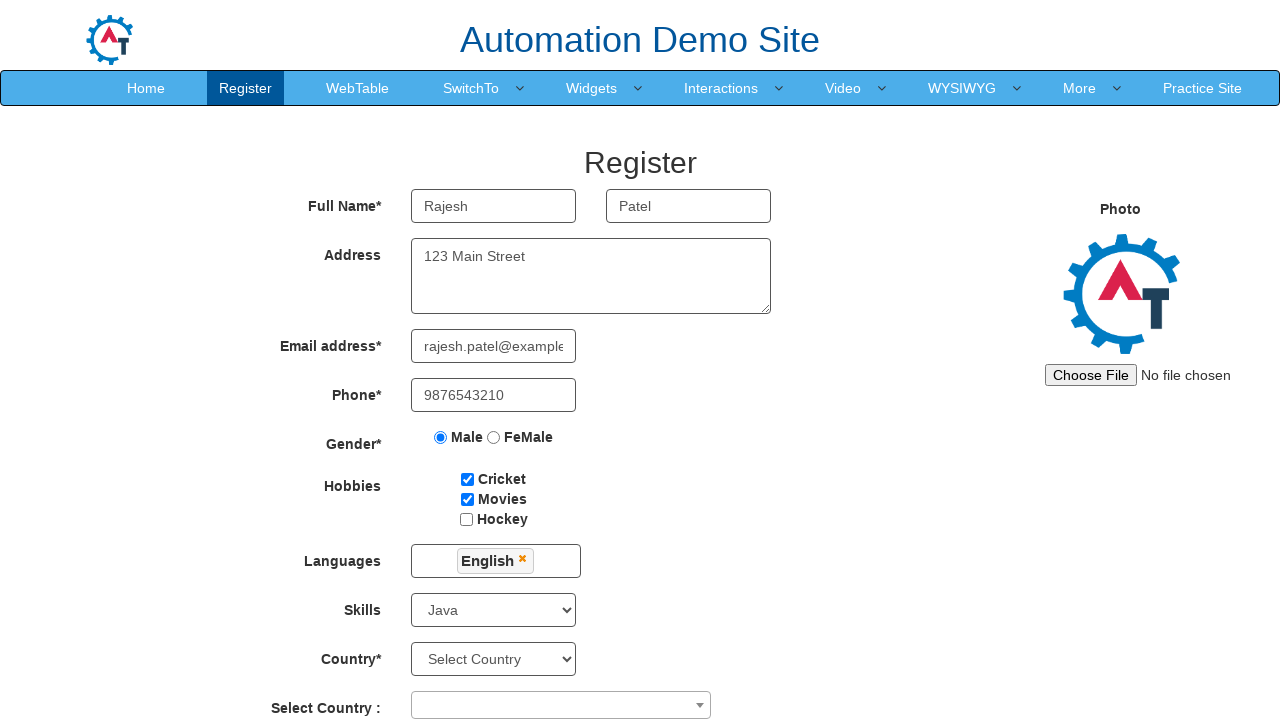

Opened Country dropdown on //select[@id='countries']
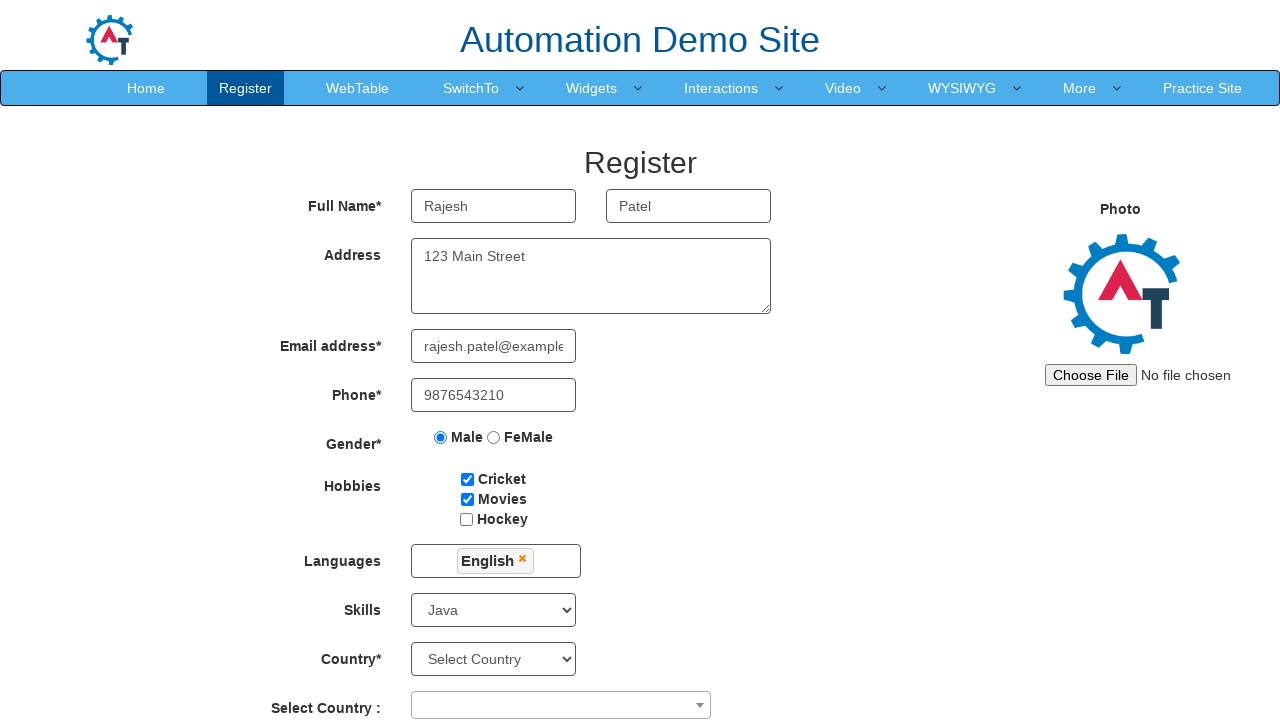

Clicked Country dropdown arrow to expand at (700, 705) on xpath=//span[@class='select2-selection__arrow']
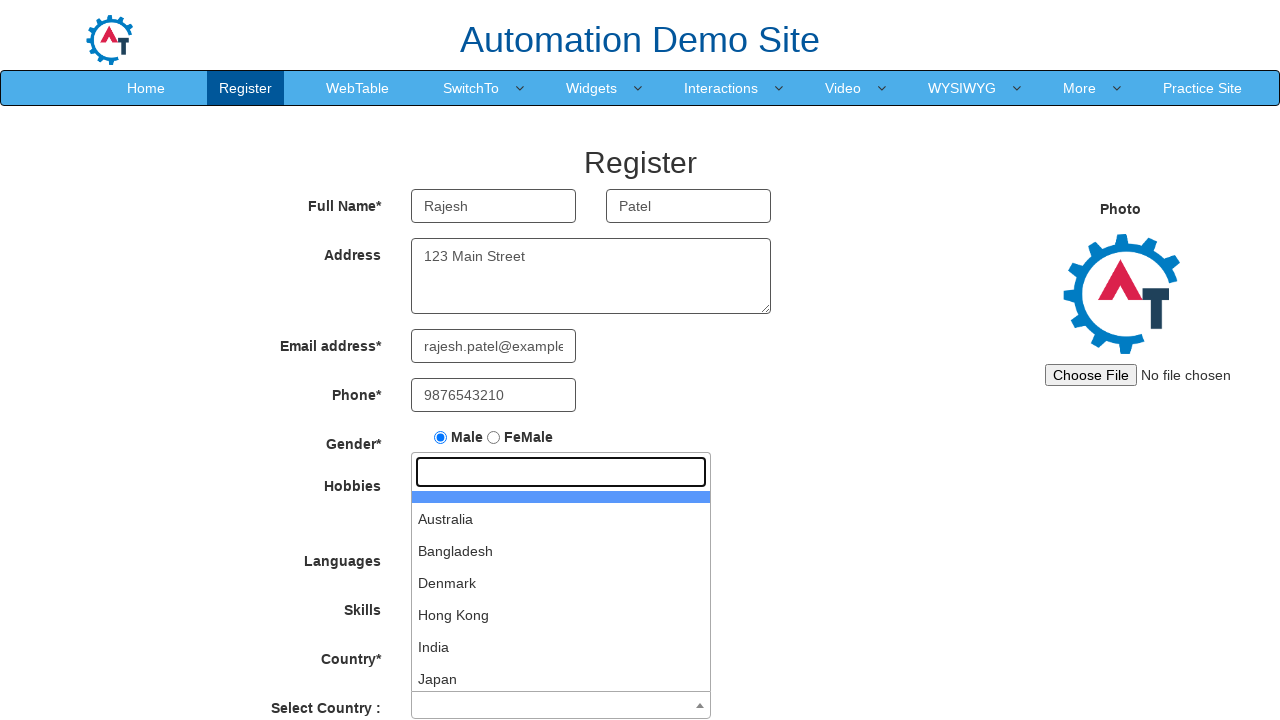

Typed 'India' in country search field on //input[@class='select2-search__field']
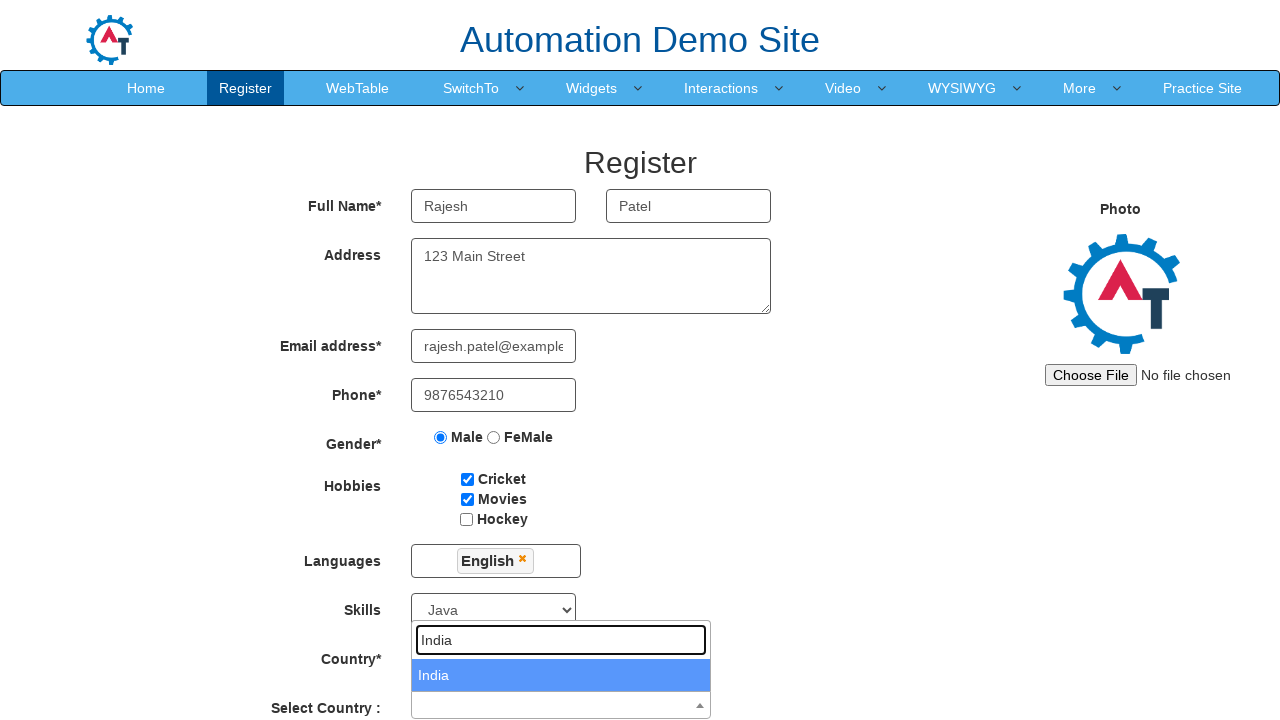

Pressed Enter to select India on //input[@class='select2-search__field']
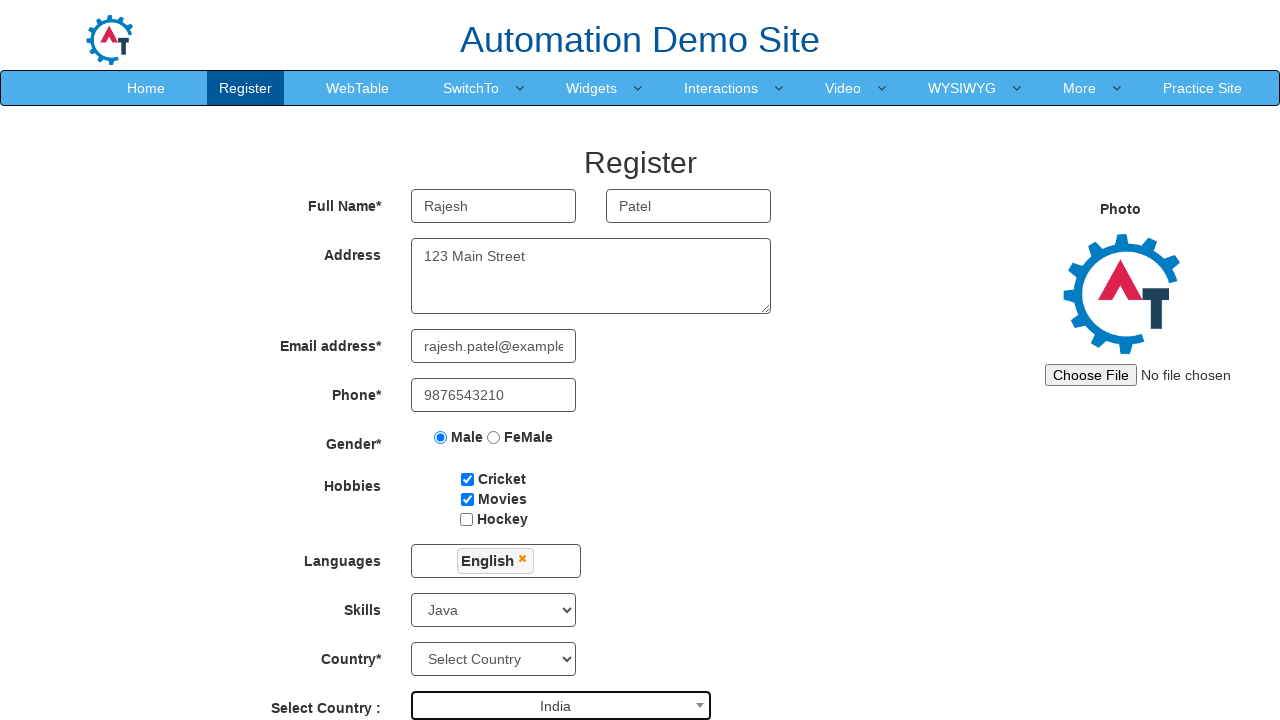

Selected birth year 1995 on //select[@placeholder='Year']
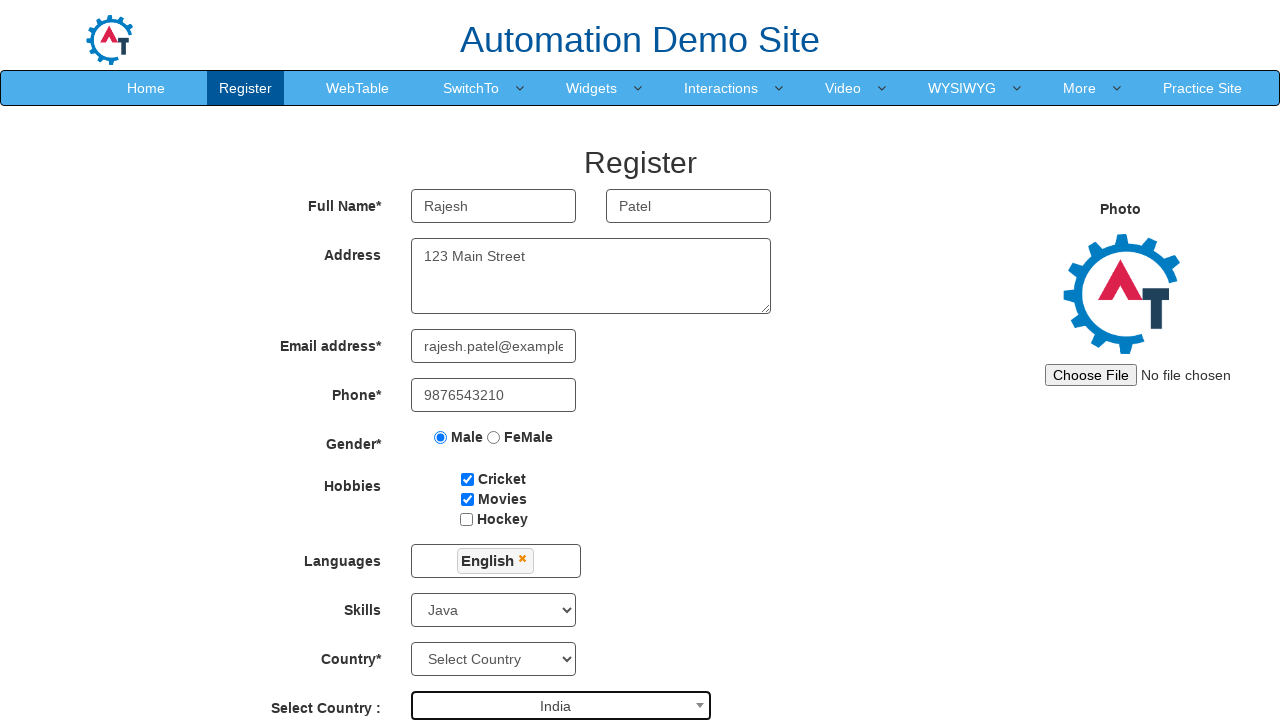

Selected birth month July on //select[@placeholder='Month']
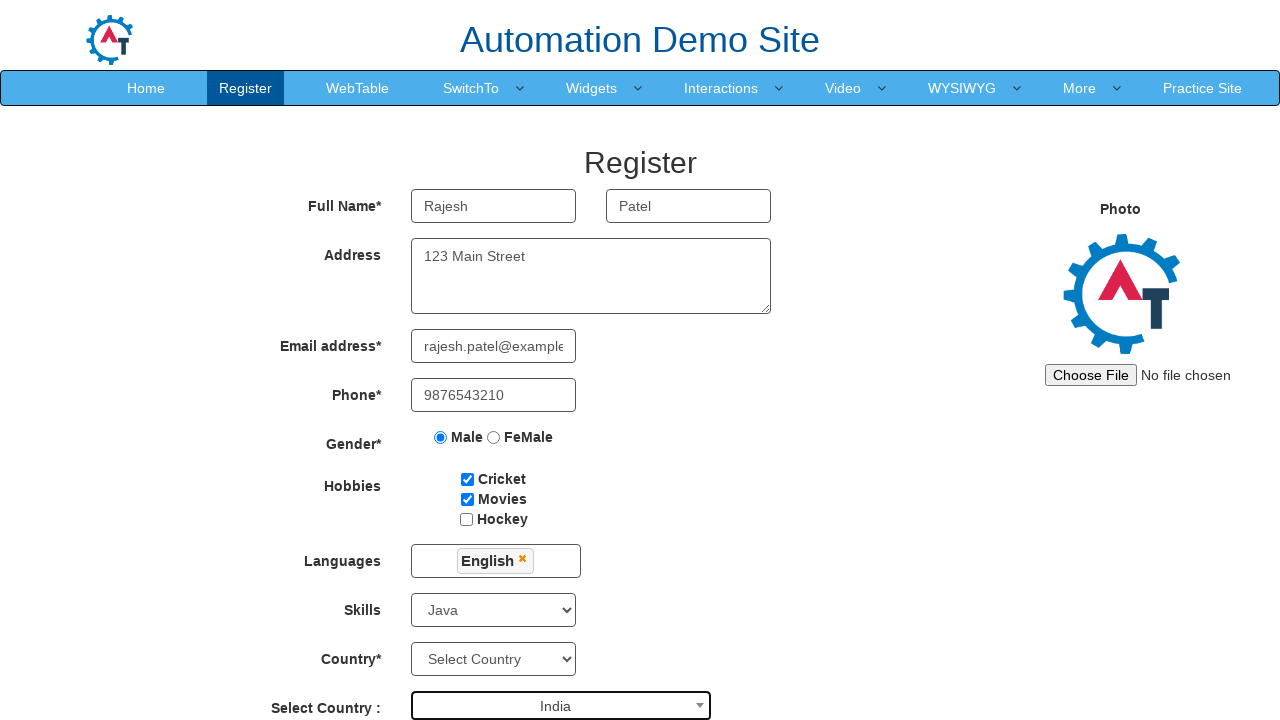

Selected birth day 25 on //select[@placeholder='Day']
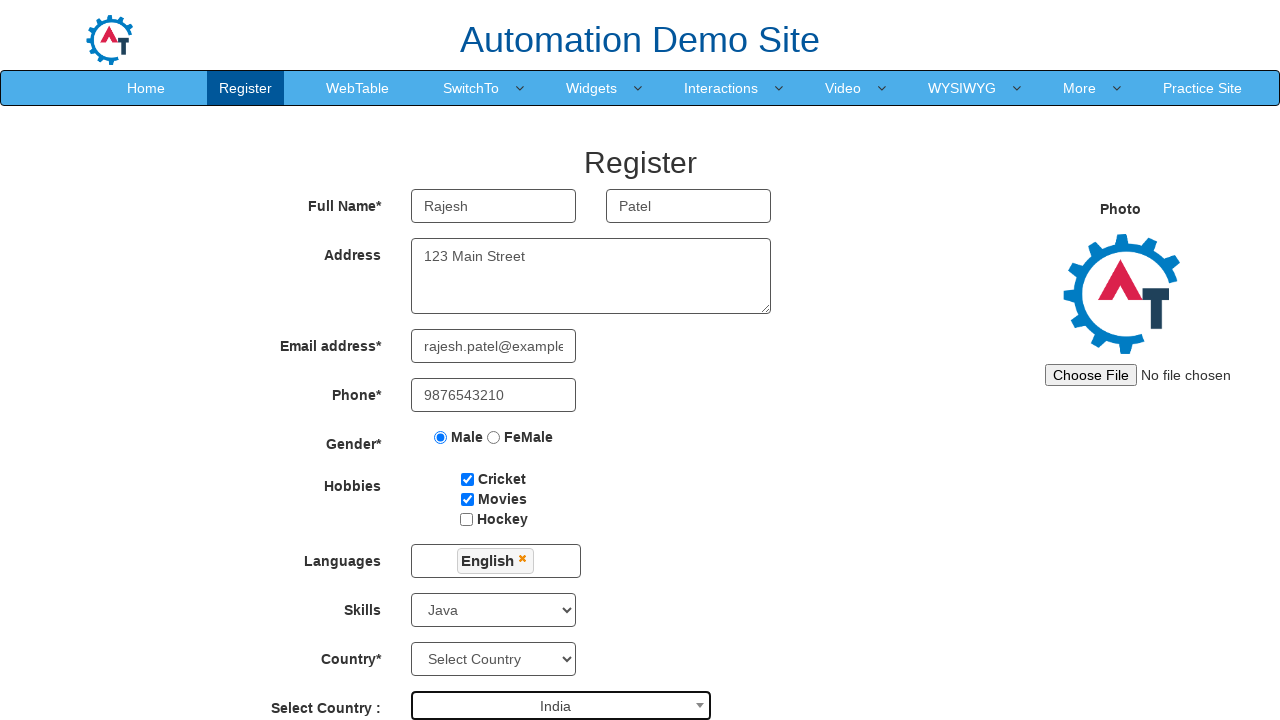

Filled password field with 'TestPass123' on //input[@id='firstpassword']
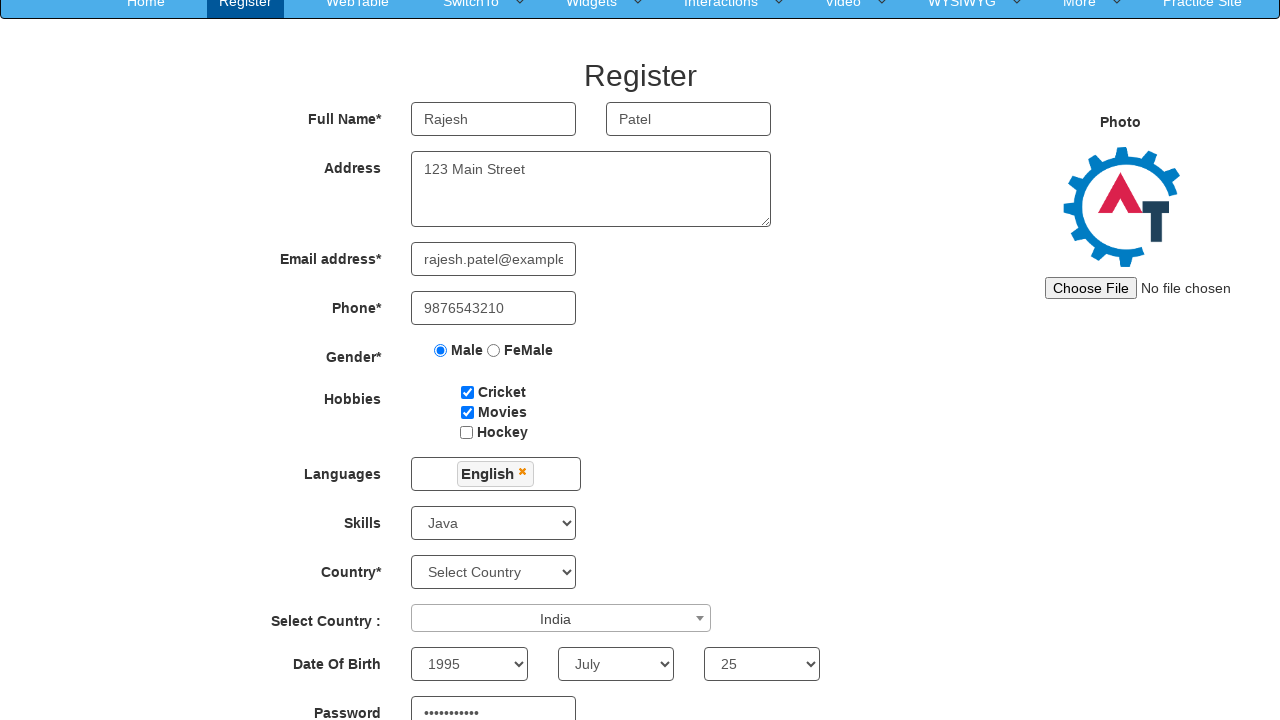

Filled confirm password field with 'TestPass123' on //input[@id='secondpassword']
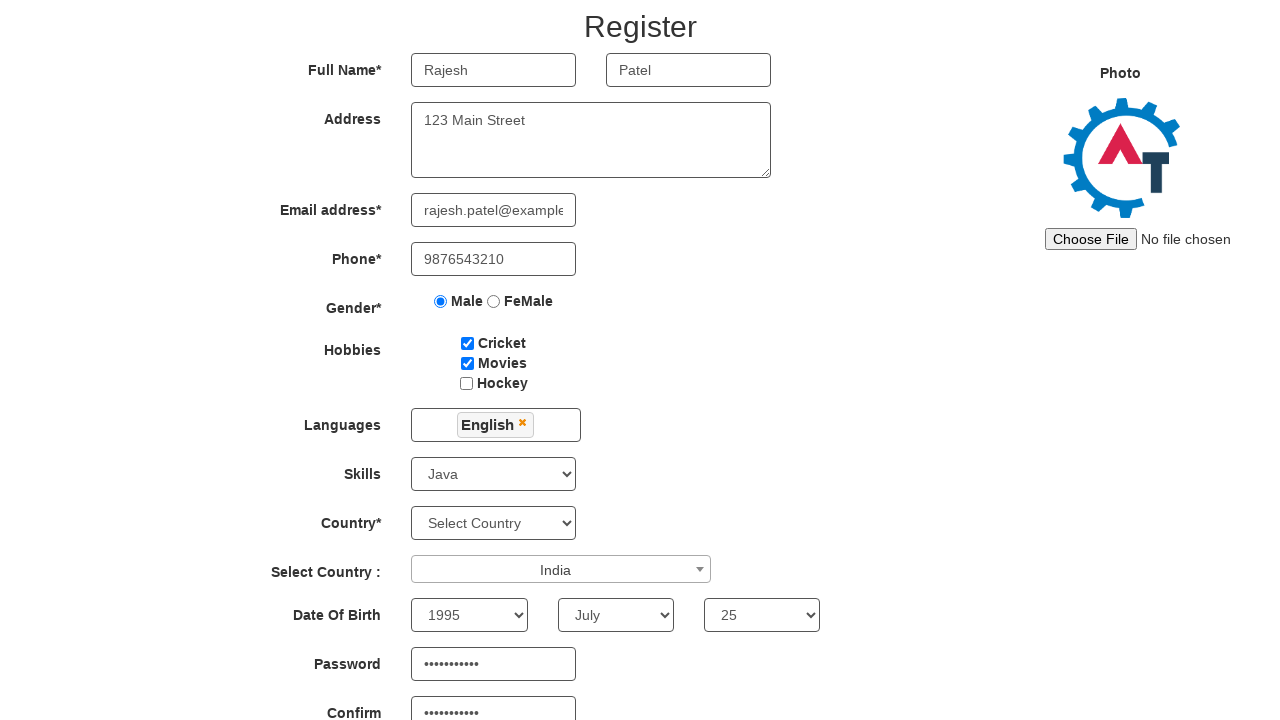

Clicked submit button to register at (572, 623) on xpath=//button[@type='submit']
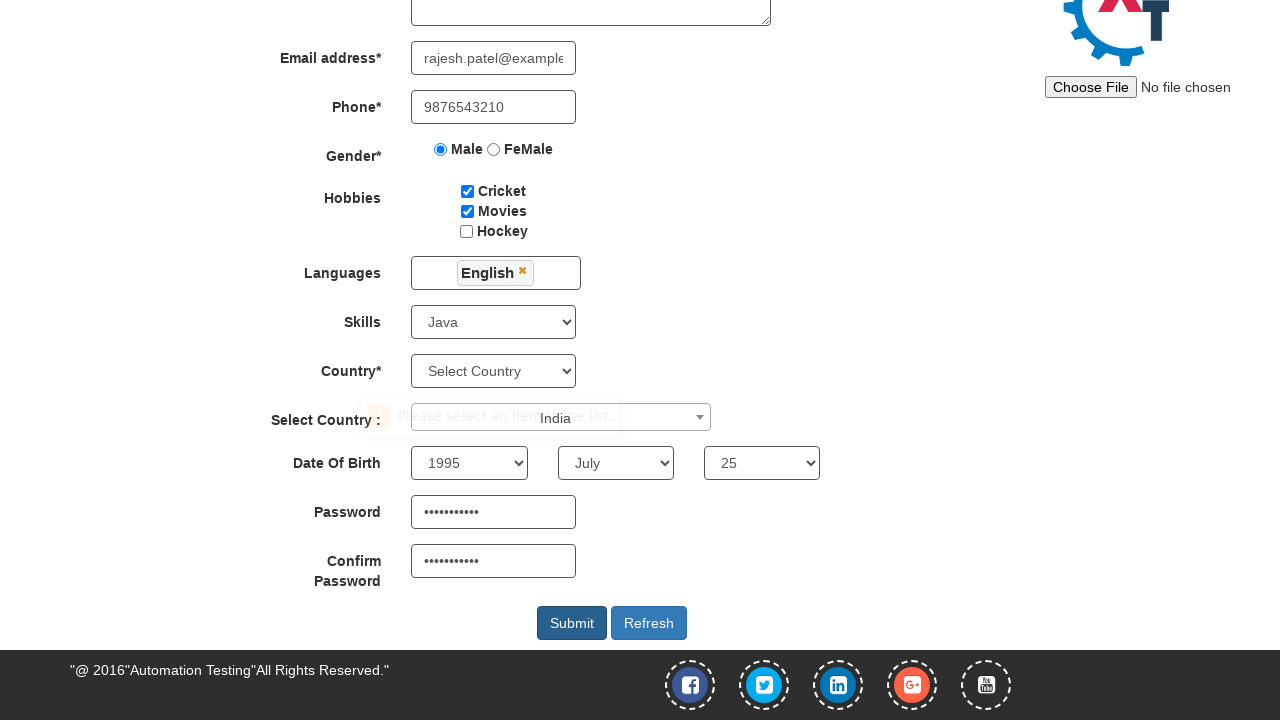

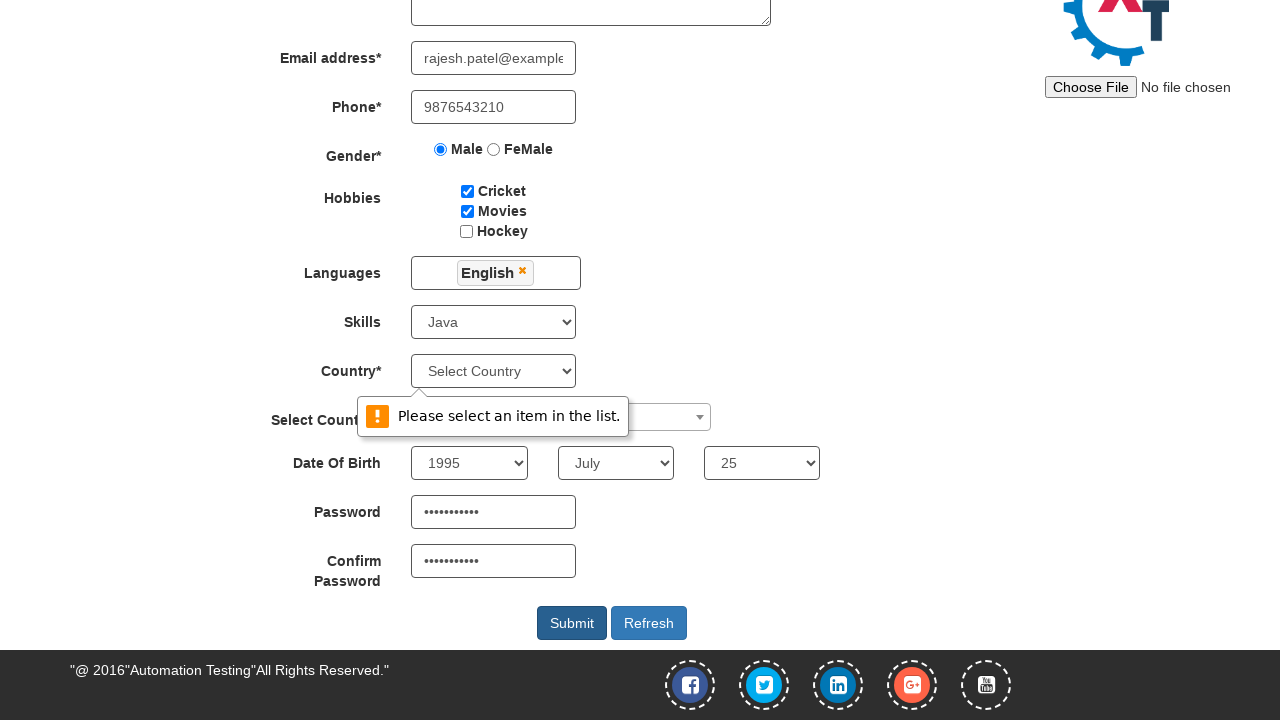